Tests navigation to downloads page by clicking on a download link and verifying the URL changes

Starting URL: https://www.selenium.dev/

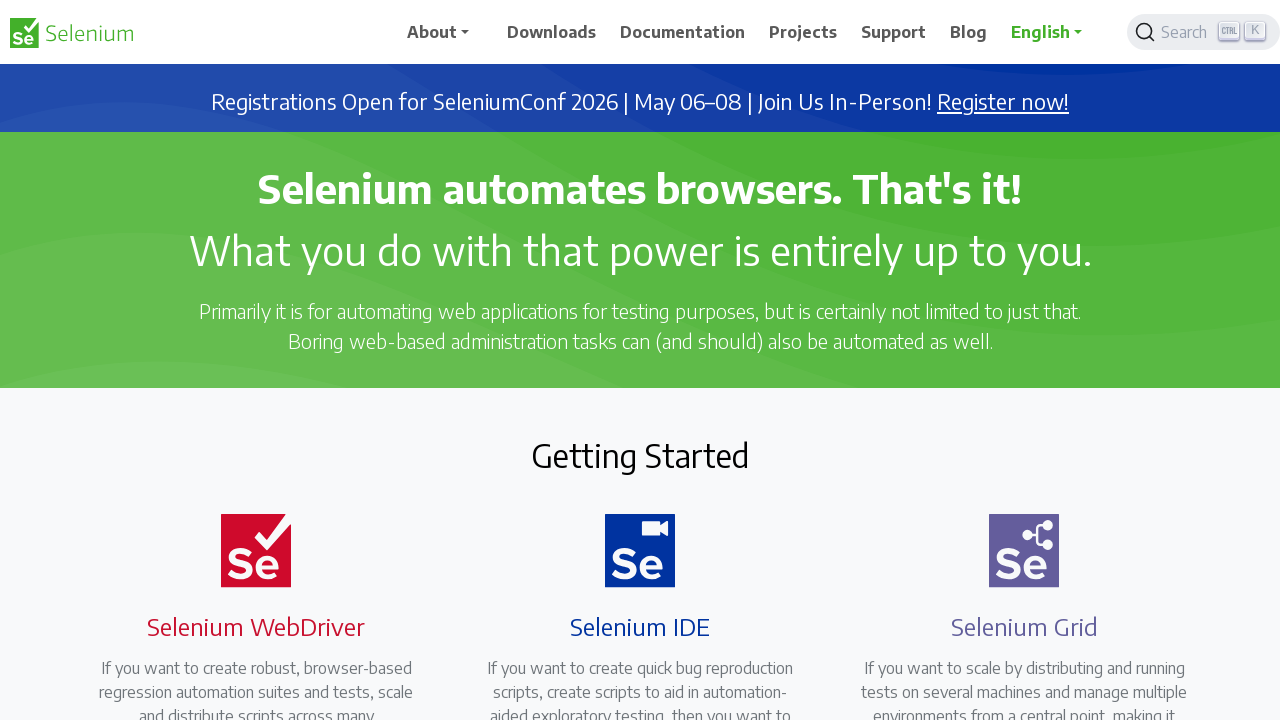

Clicked on the Downloads link at (552, 32) on xpath=//span[contains(text(), 'Down')]
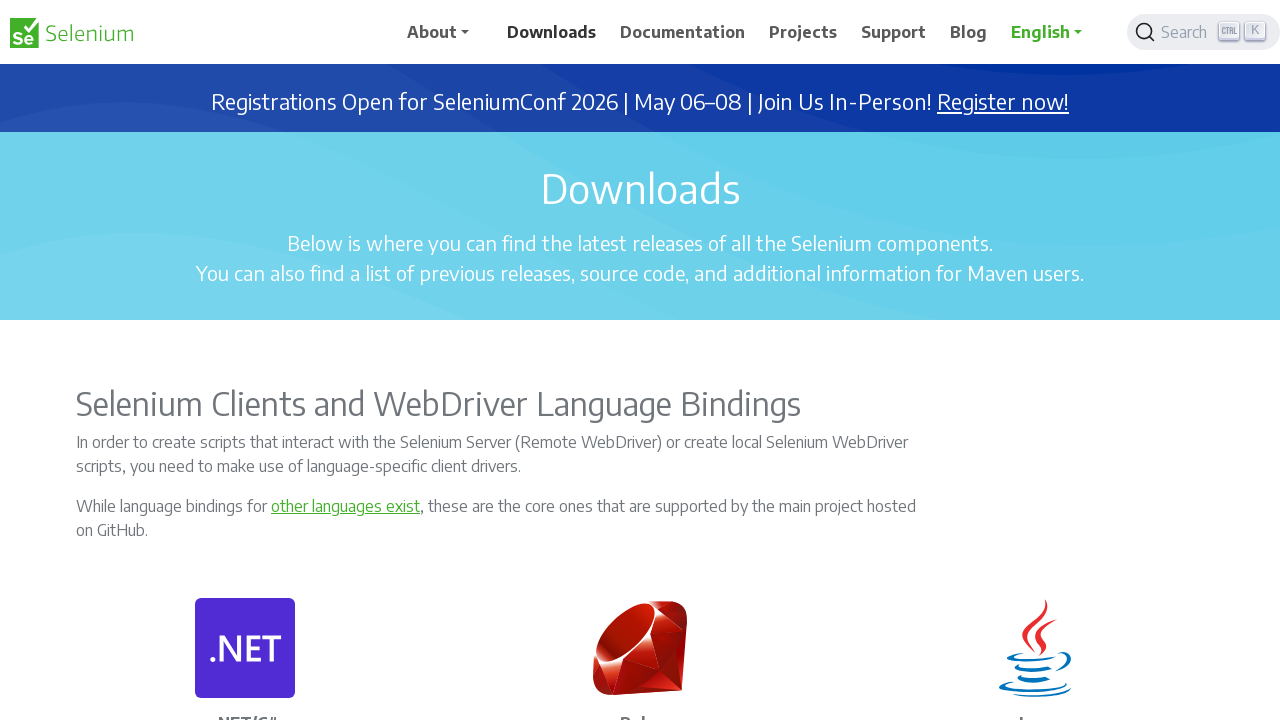

Verified navigation to downloads page - URL contains '/downloads'
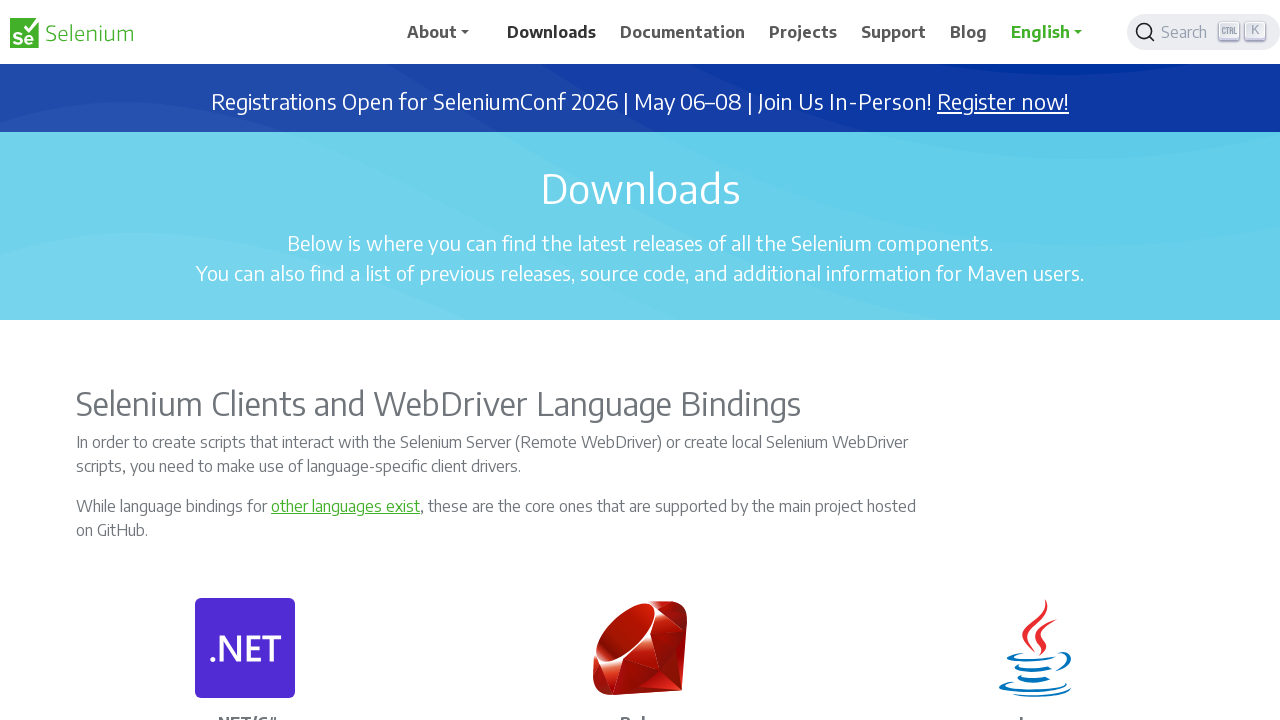

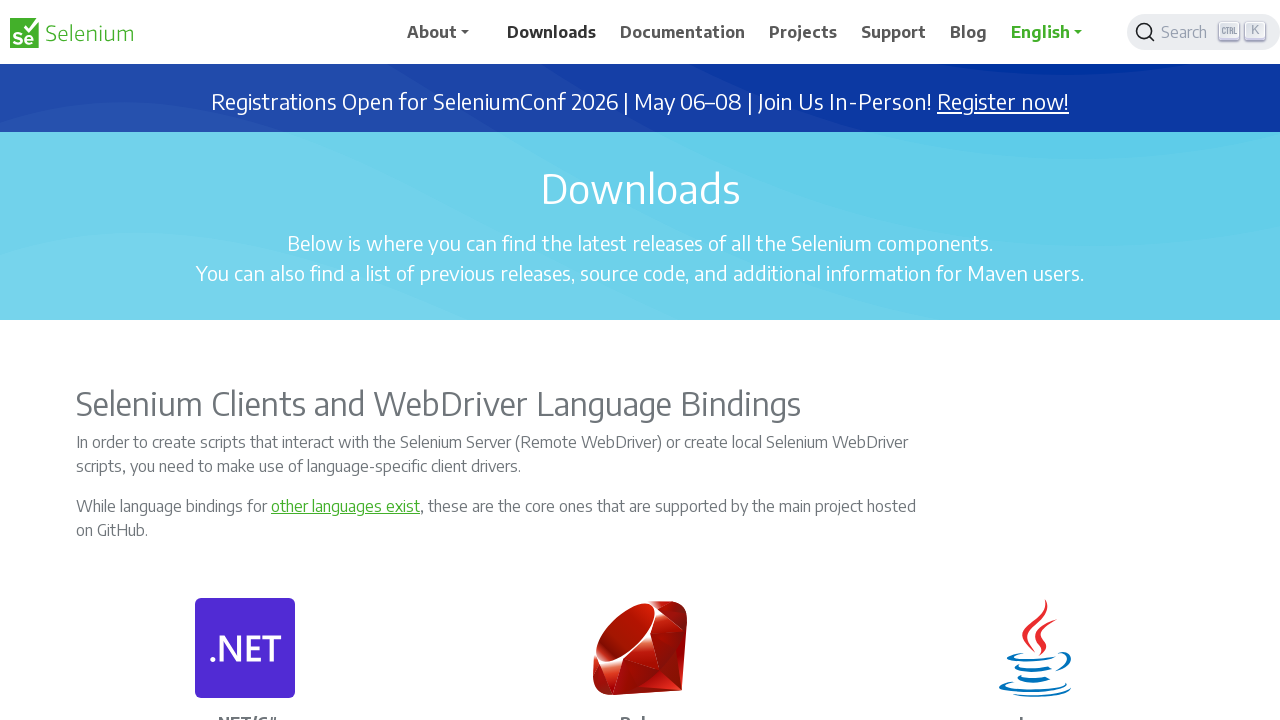